Tests checkbox functionality by checking, verifying, unchecking, and verifying again

Starting URL: https://testautomationpractice.blogspot.com/

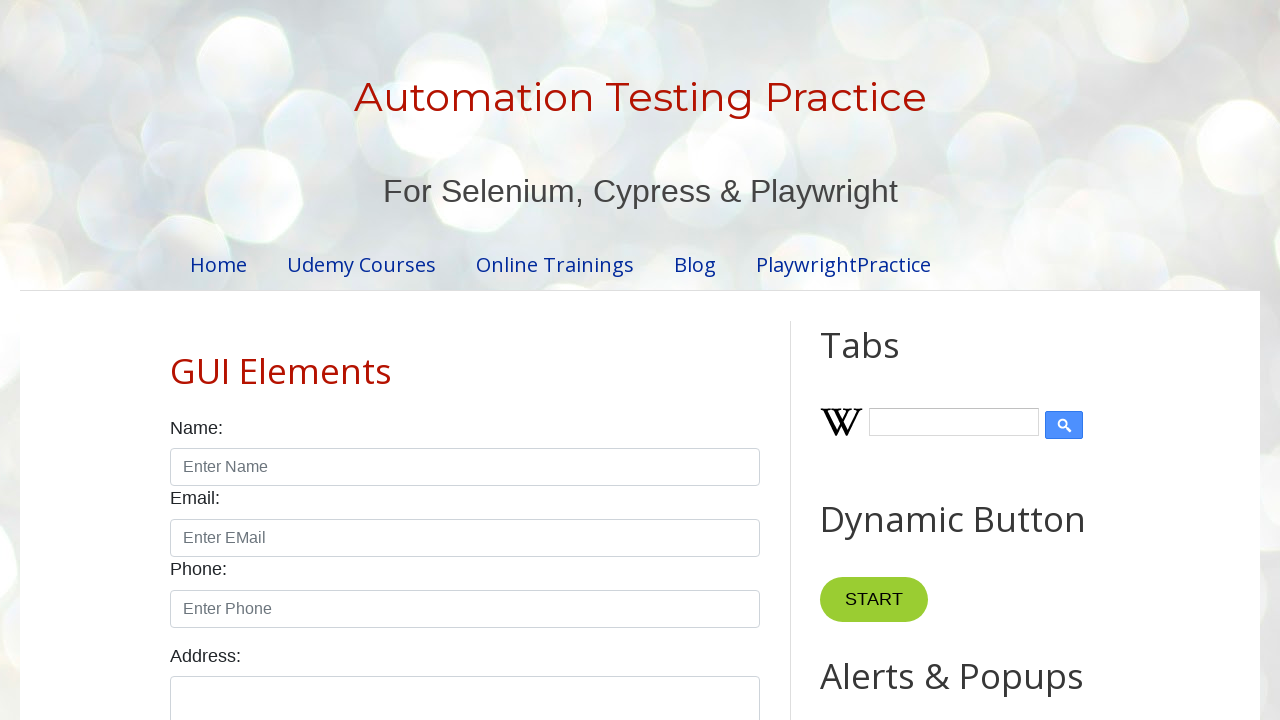

Checked the Sunday checkbox at (176, 360) on #sunday
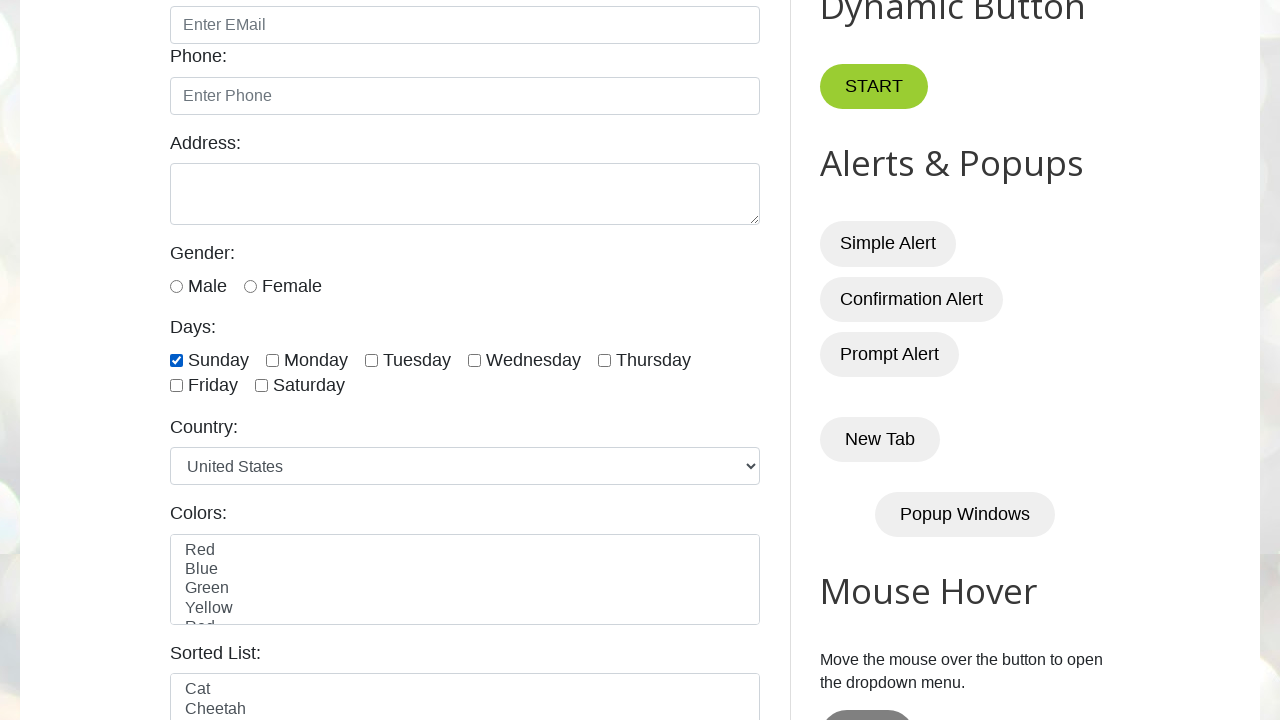

Verified that Sunday checkbox is checked
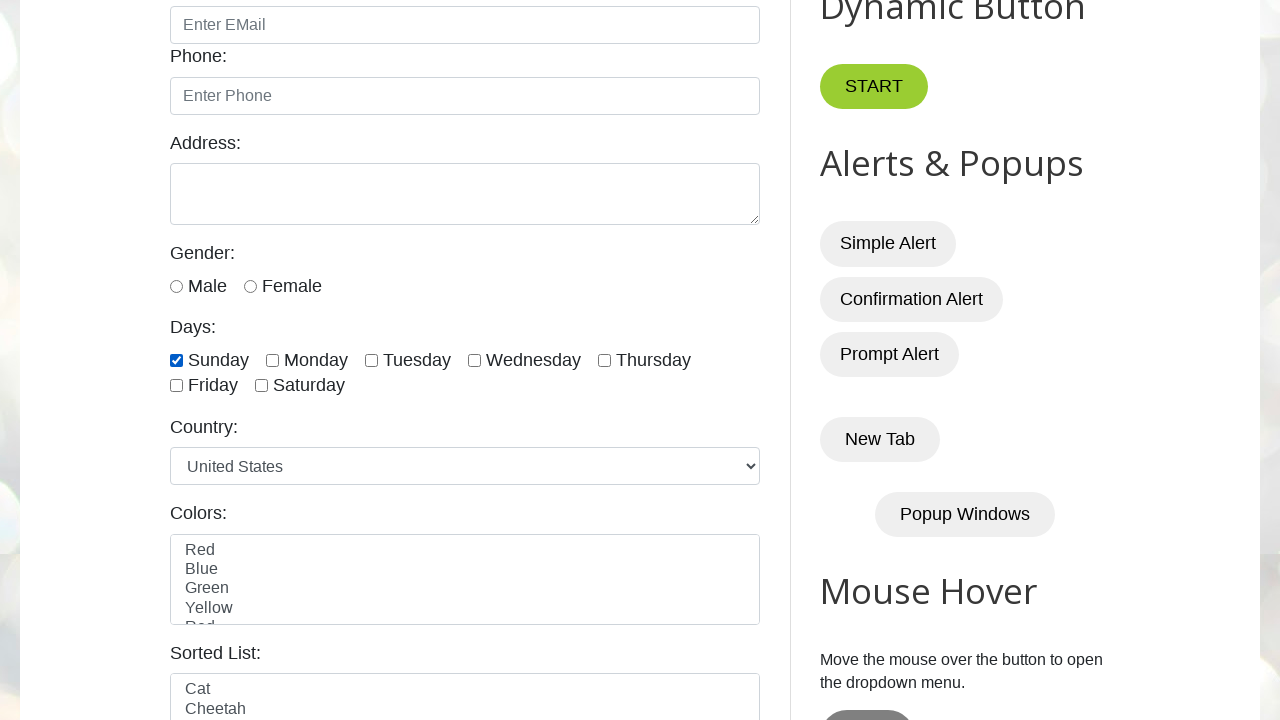

Unchecked the Sunday checkbox at (176, 360) on #sunday
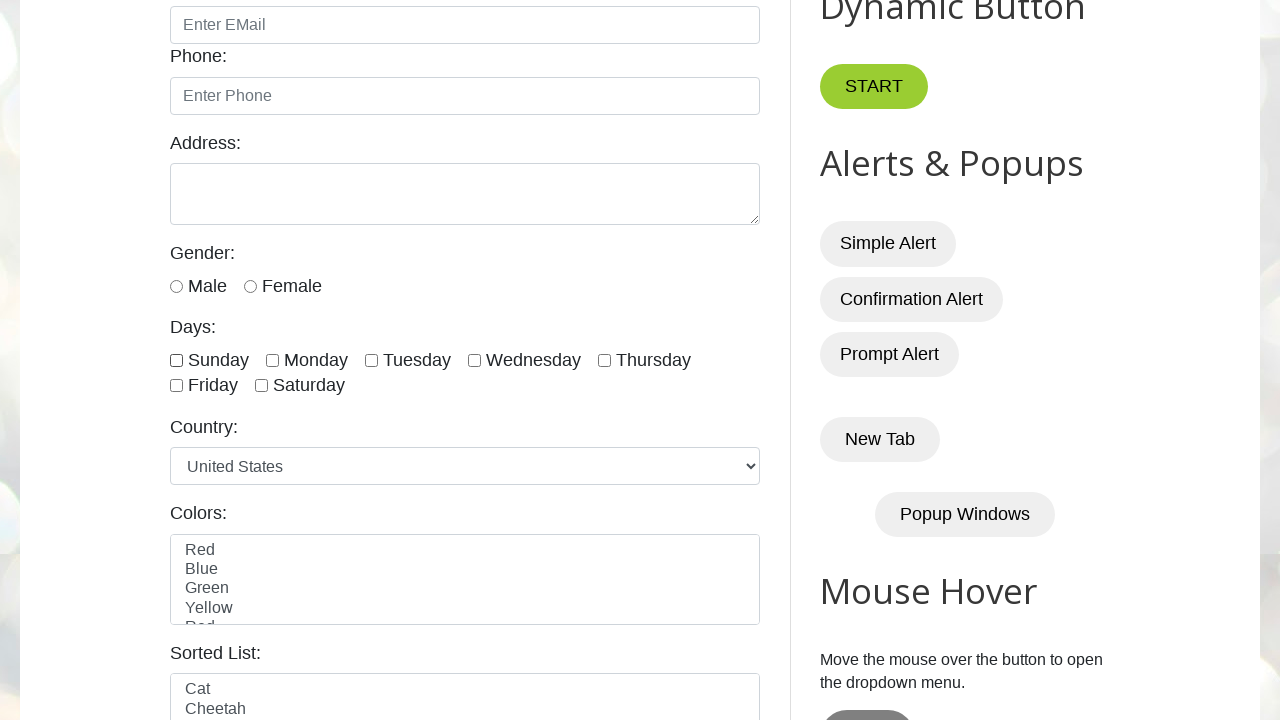

Verified that Sunday checkbox is unchecked
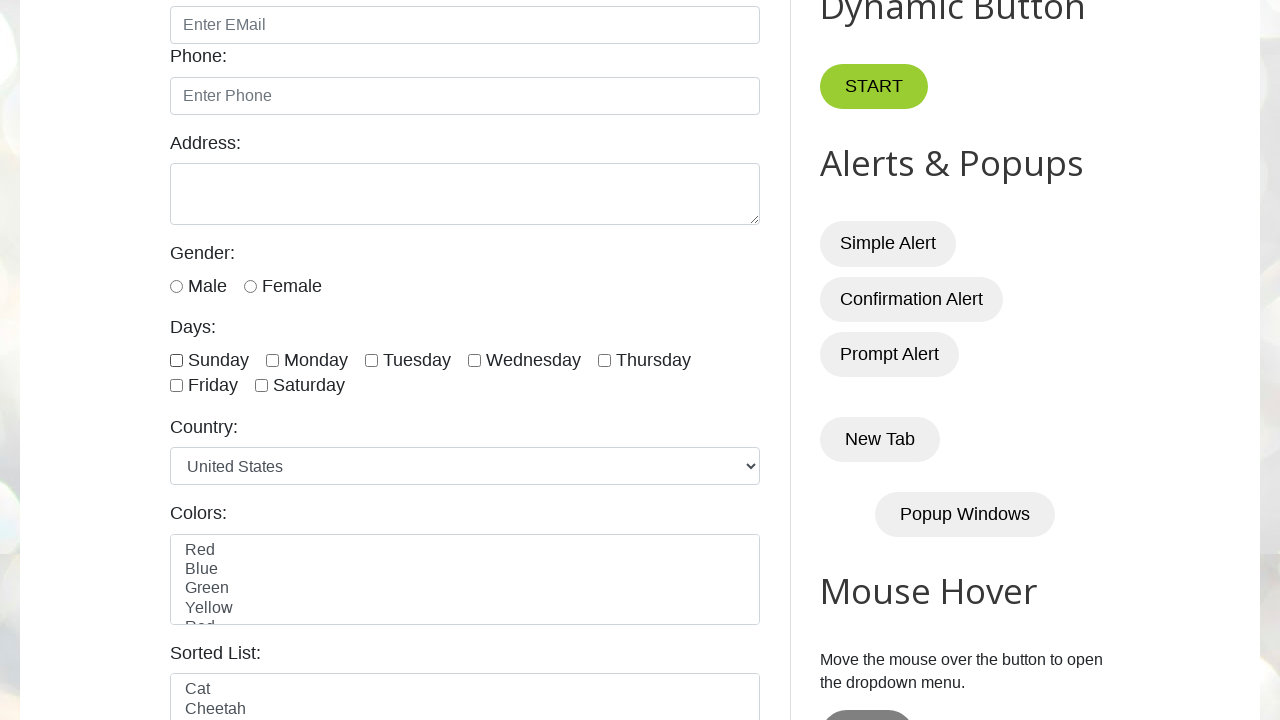

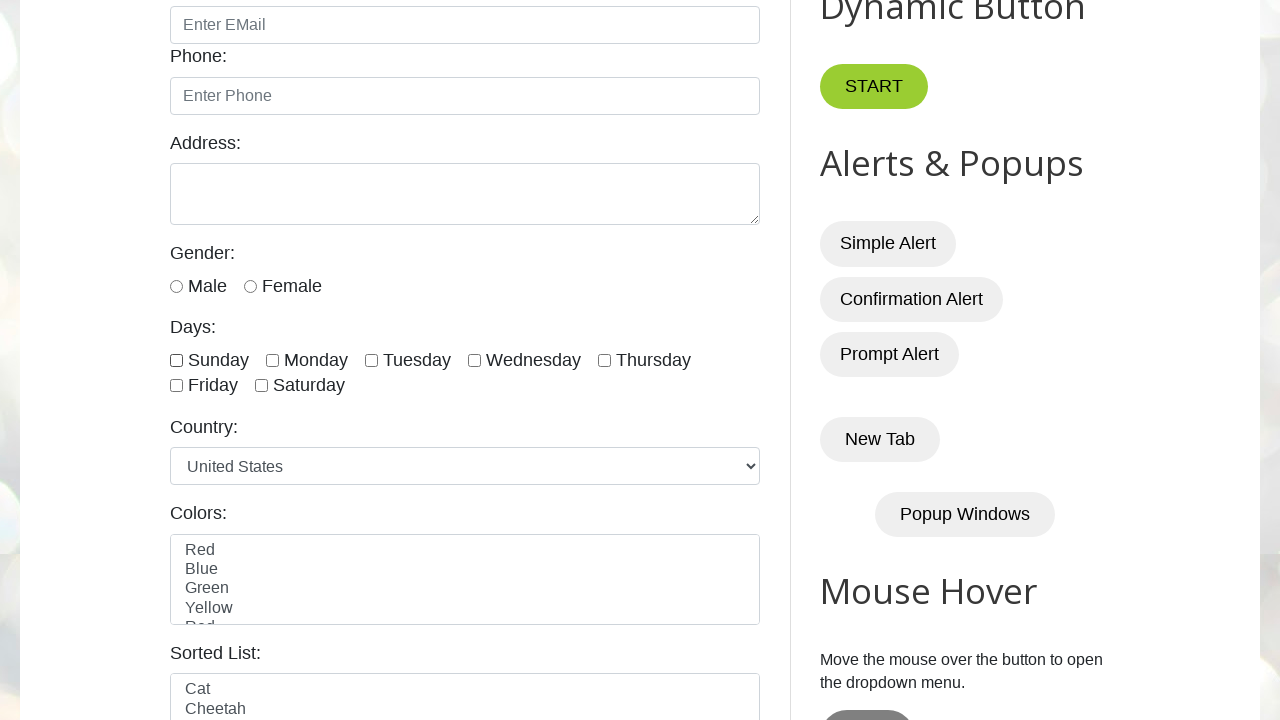